Verifies that the current URL matches the expected OrangeHRM login page URL

Starting URL: https://opensource-demo.orangehrmlive.com/web/index.php/auth/login

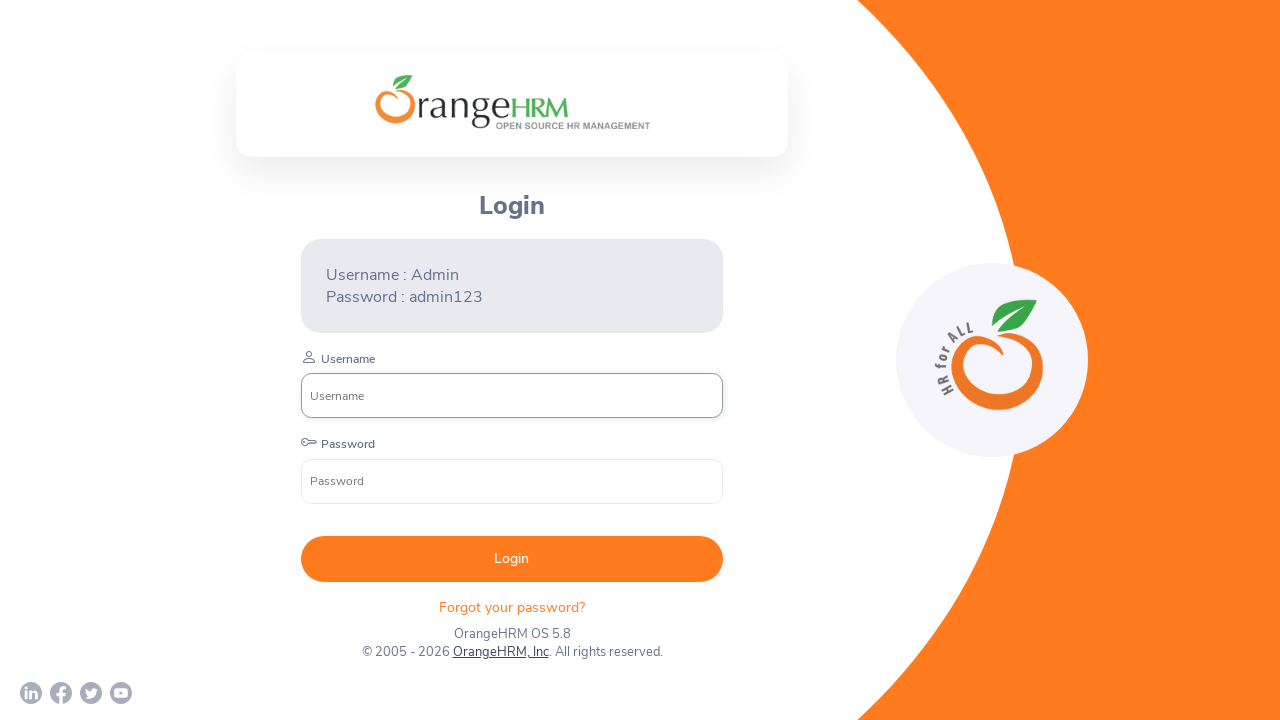

Page loaded with domcontentloaded state
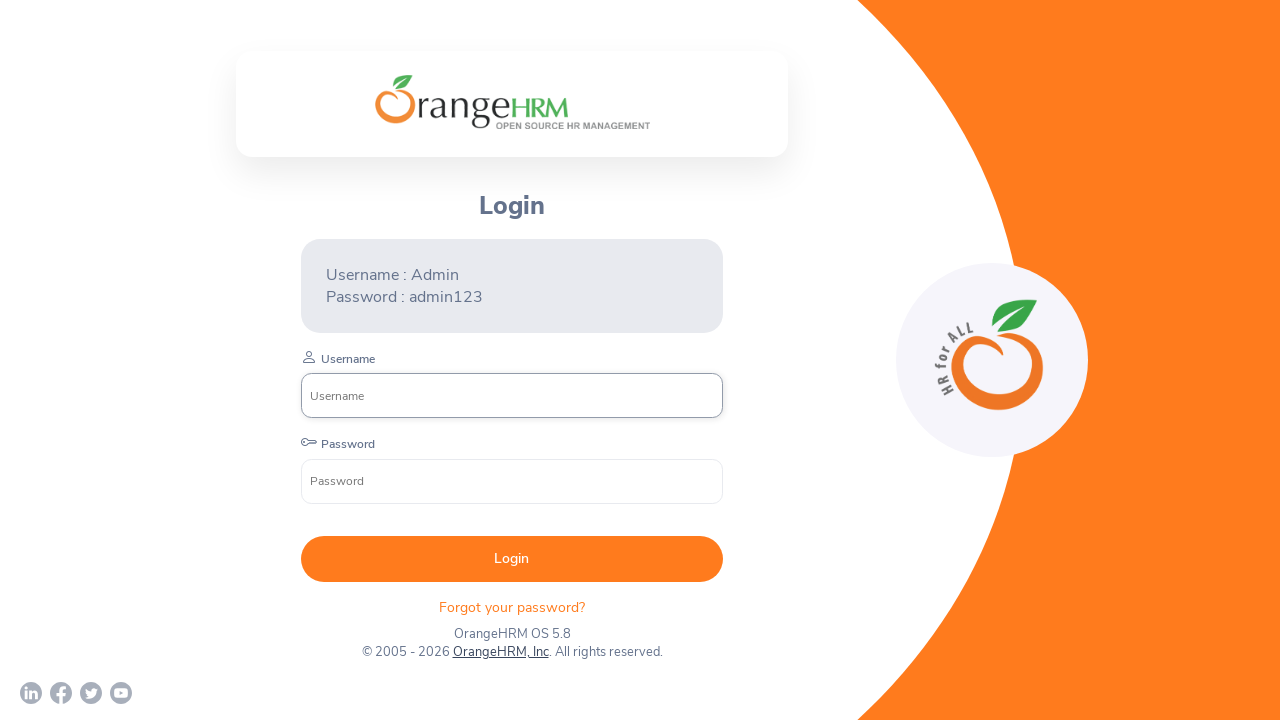

Verified current URL matches expected OrangeHRM login page URL
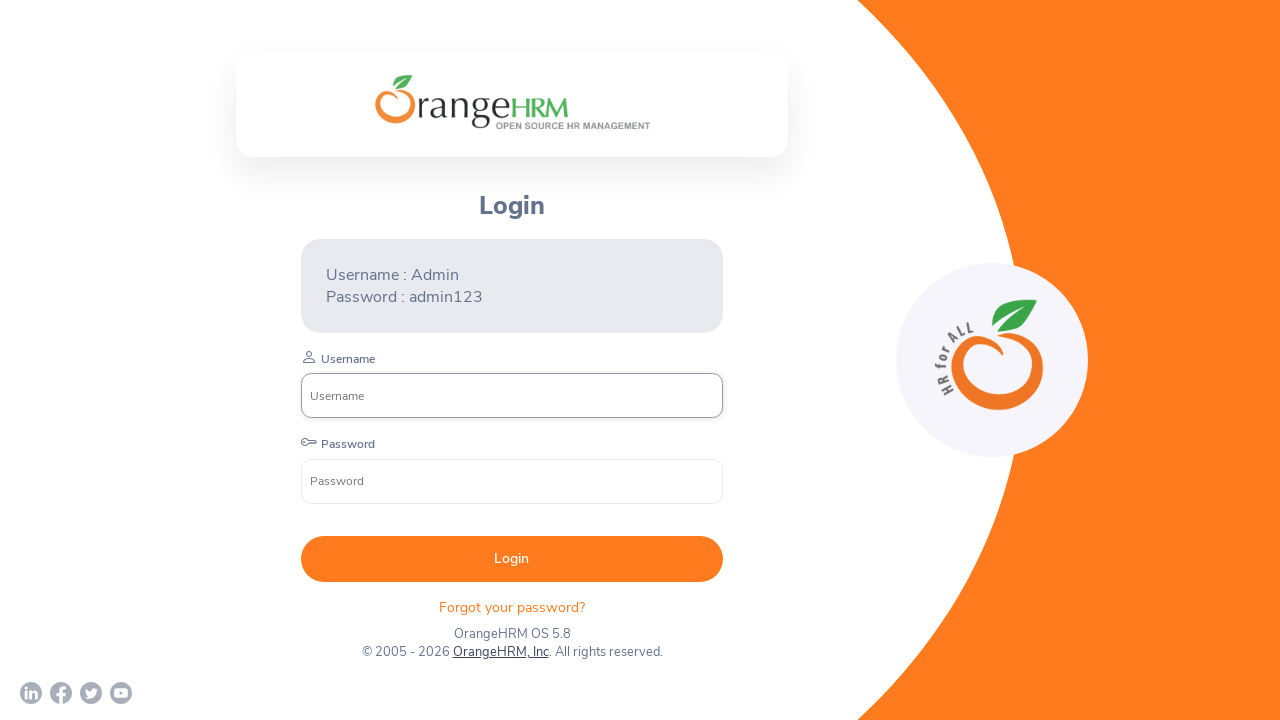

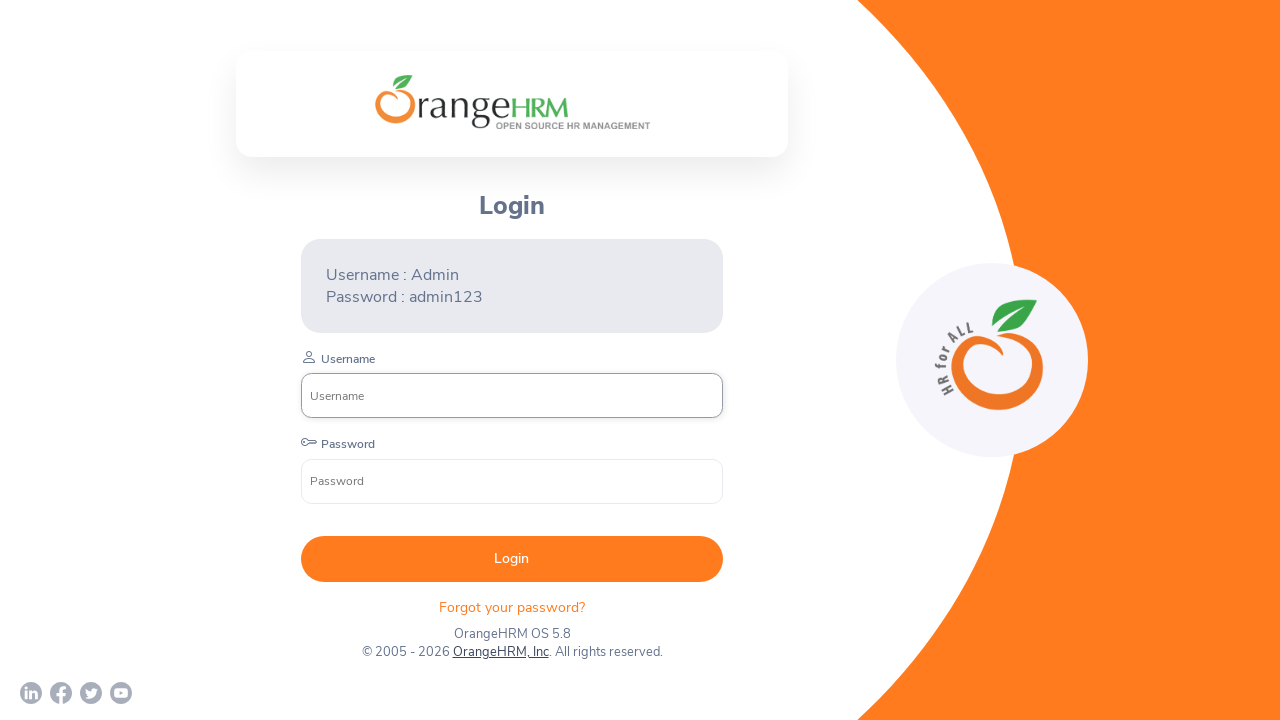